Tests right-click (context menu) functionality by performing a context click on a button element to trigger the context menu

Starting URL: http://swisnl.github.io/jQuery-contextMenu/demo.html

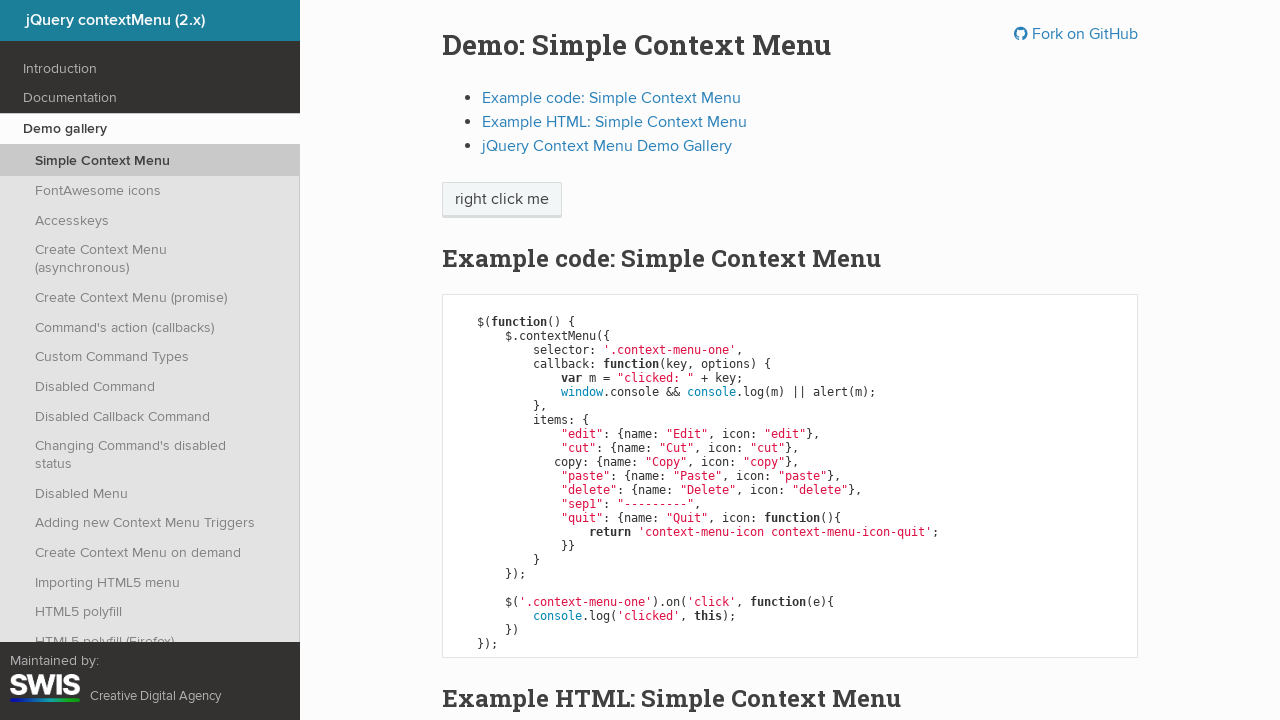

Right-clicked on context menu button to trigger context menu at (502, 200) on xpath=//span[@class='context-menu-one btn btn-neutral']
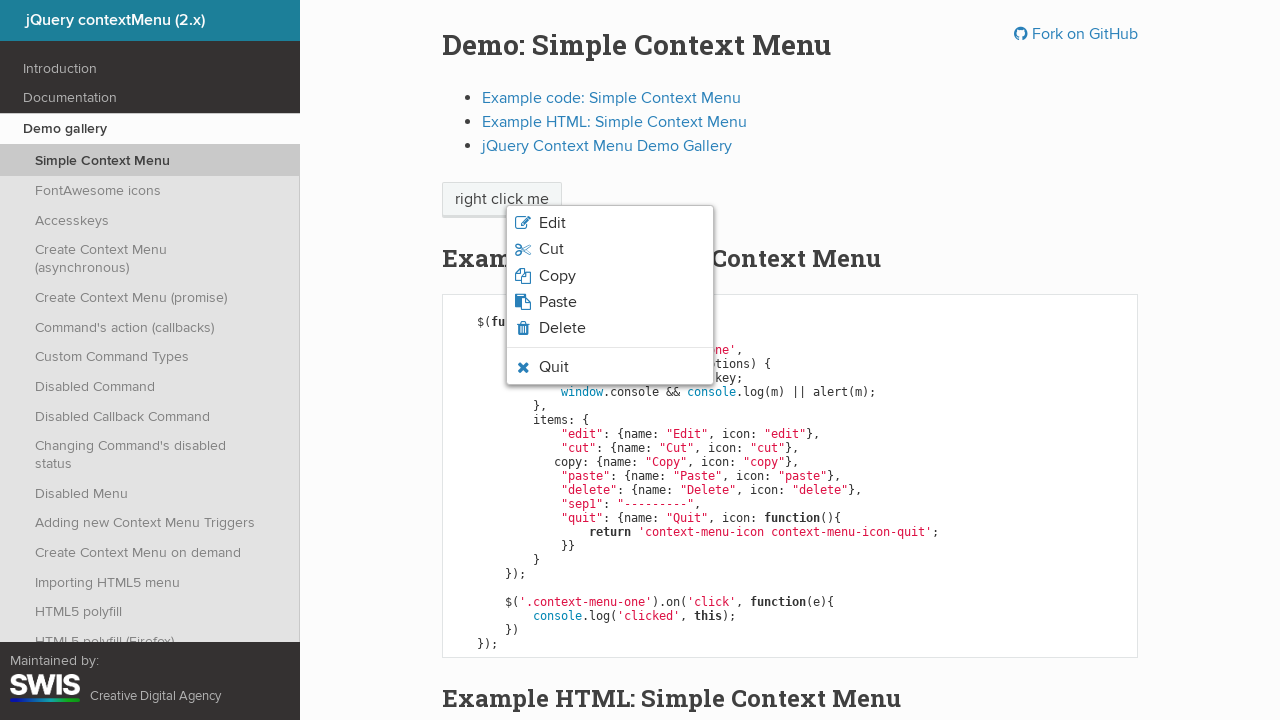

Context menu appeared
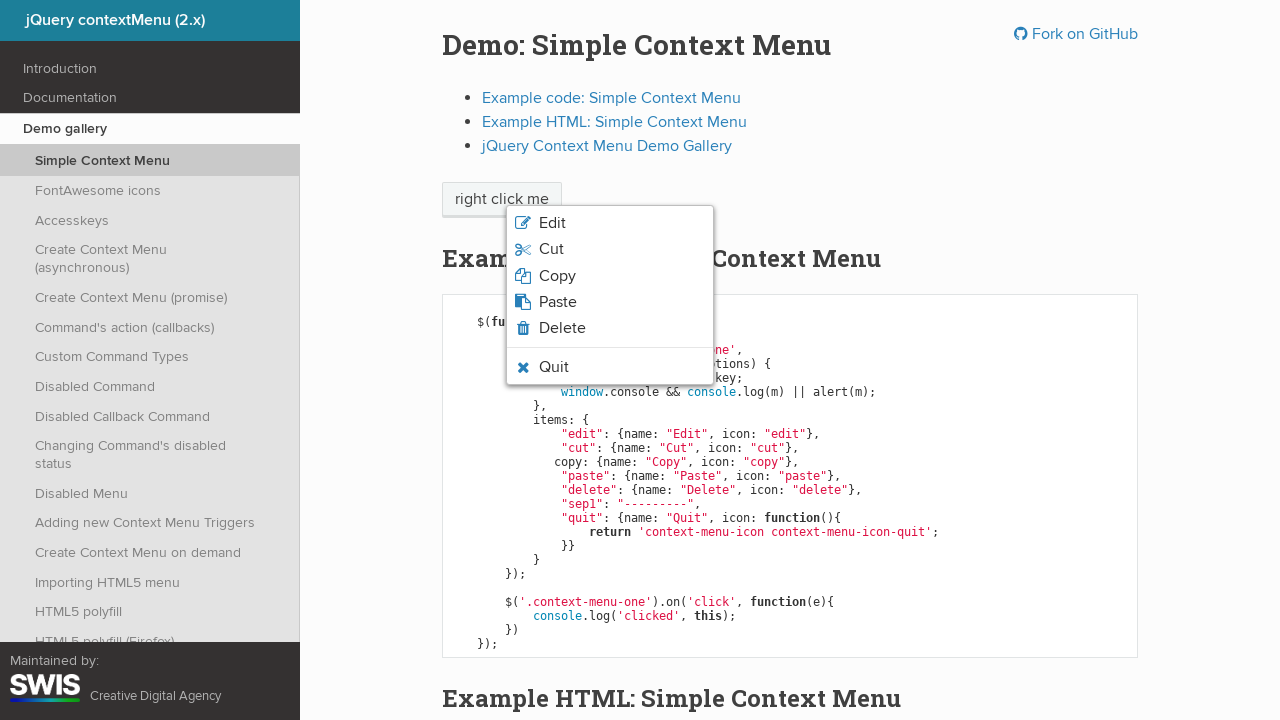

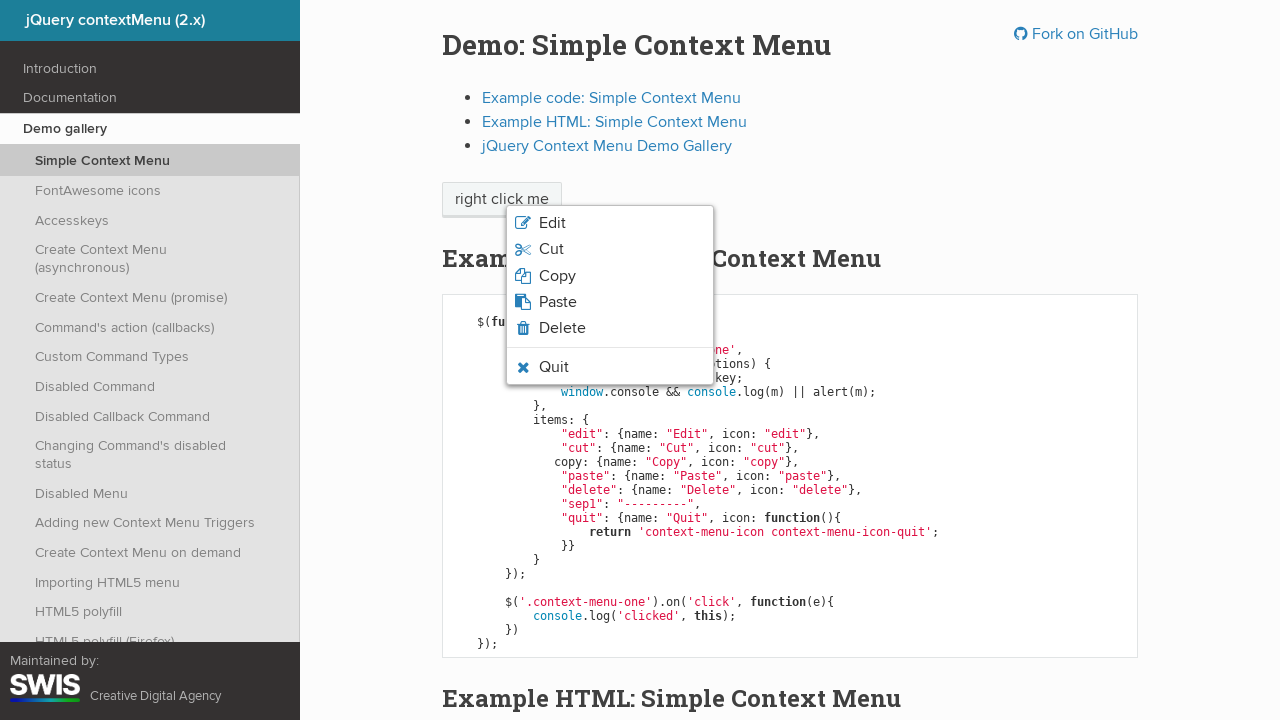